Tests drag and drop functionality within an iframe on the jQuery UI demo page by dragging an element to a drop target

Starting URL: https://jqueryui.com/droppable/

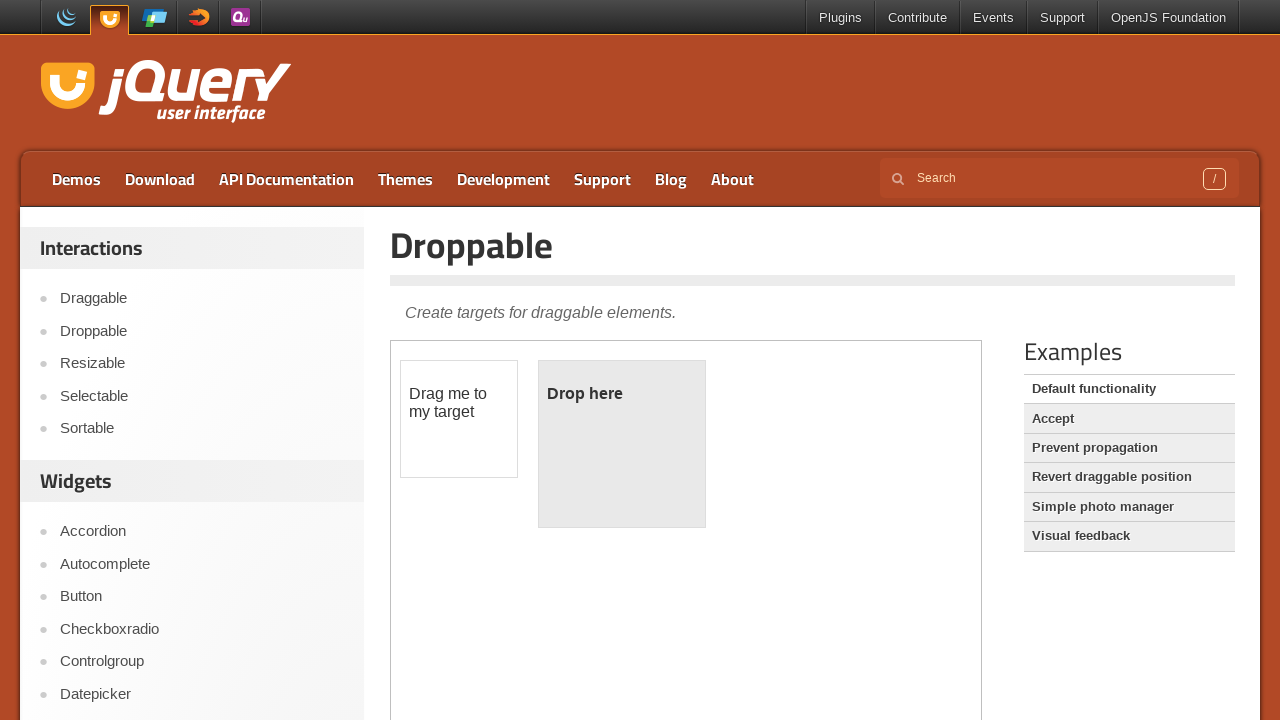

Navigated to jQuery UI droppable demo page
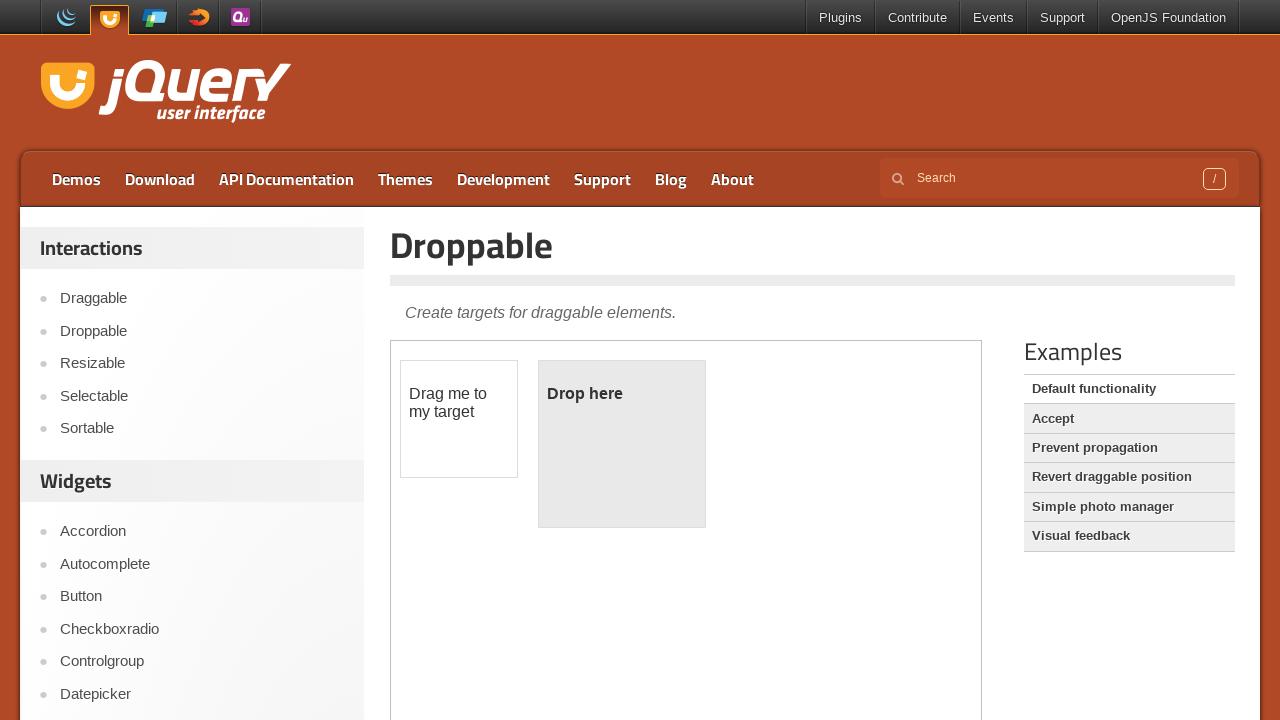

Located the demo iframe
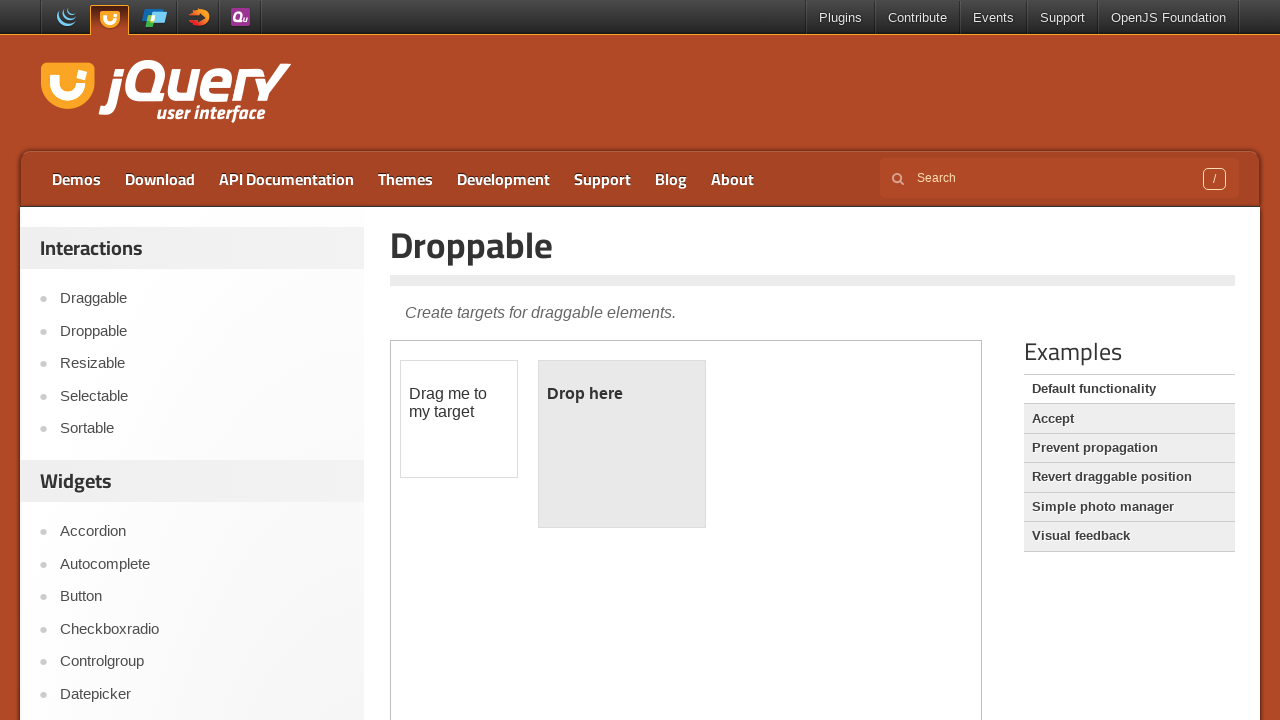

Located the draggable element within iframe
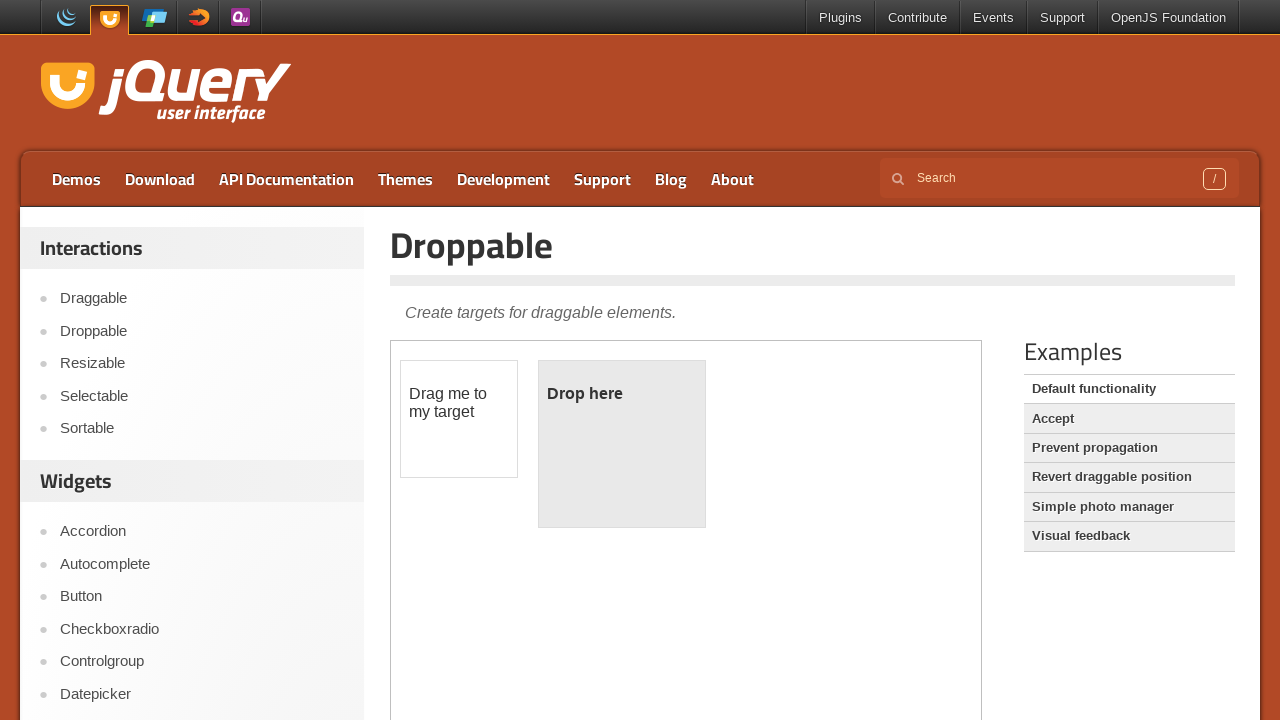

Located the droppable target element within iframe
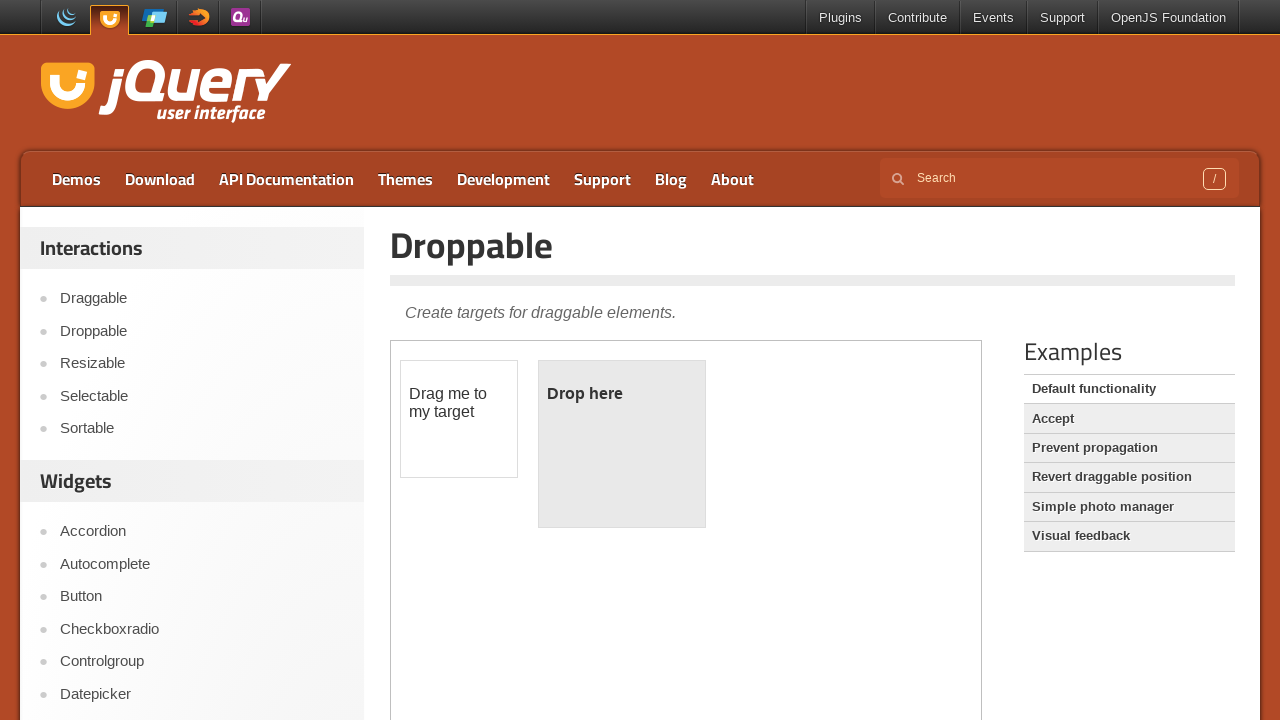

Dragged draggable element onto droppable target at (622, 444)
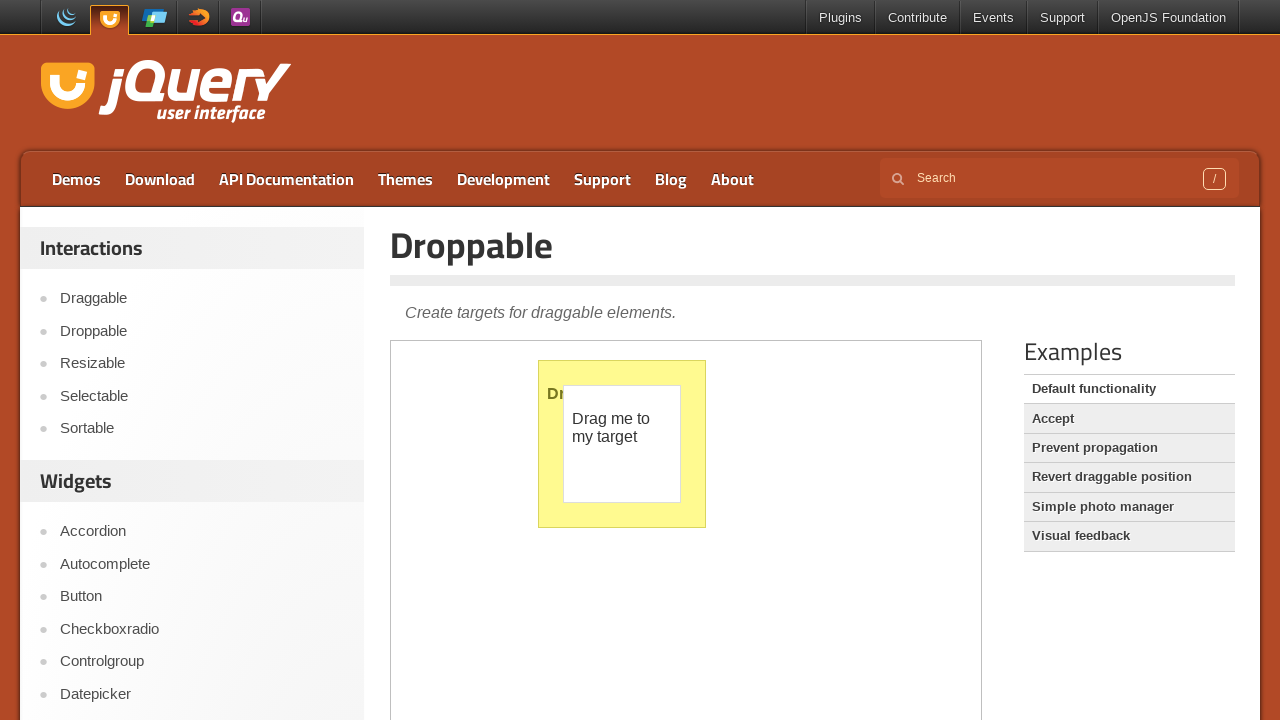

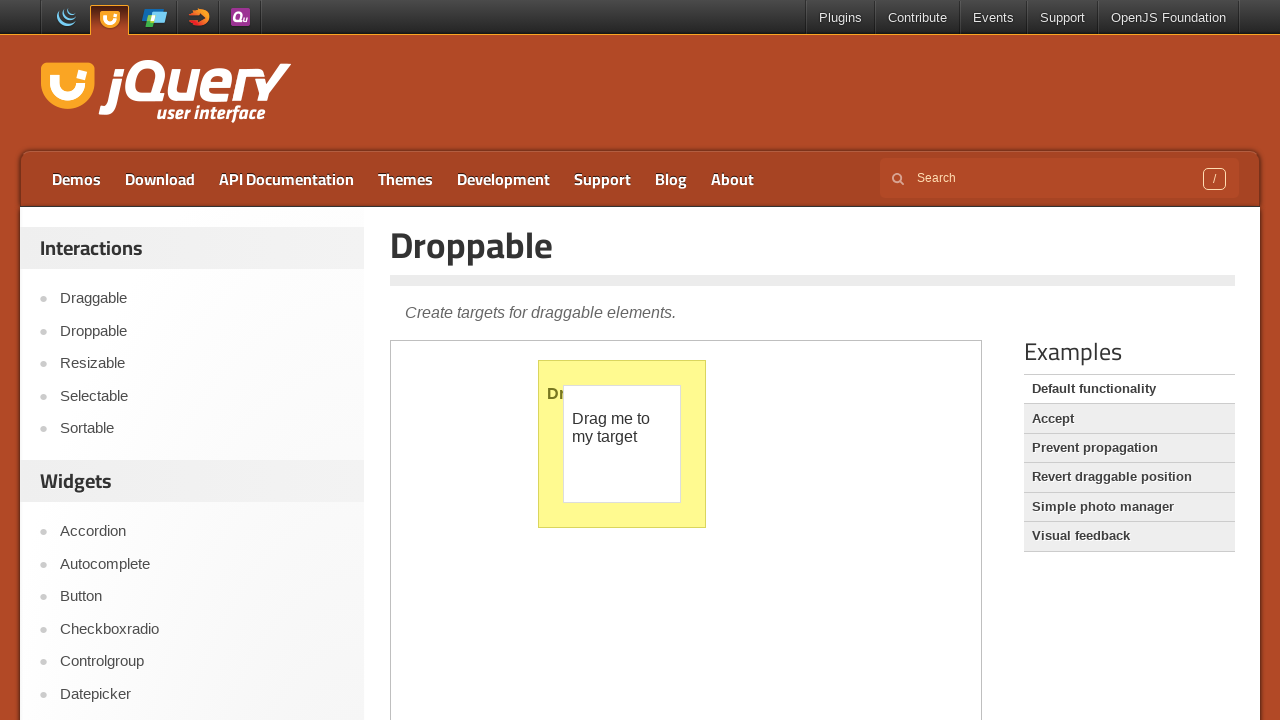